Tests fake alert handling by clicking a button that triggers a JavaScript alert and accepting it.

Starting URL: https://testpages.herokuapp.com/styled/alerts/fake-alert-test.html

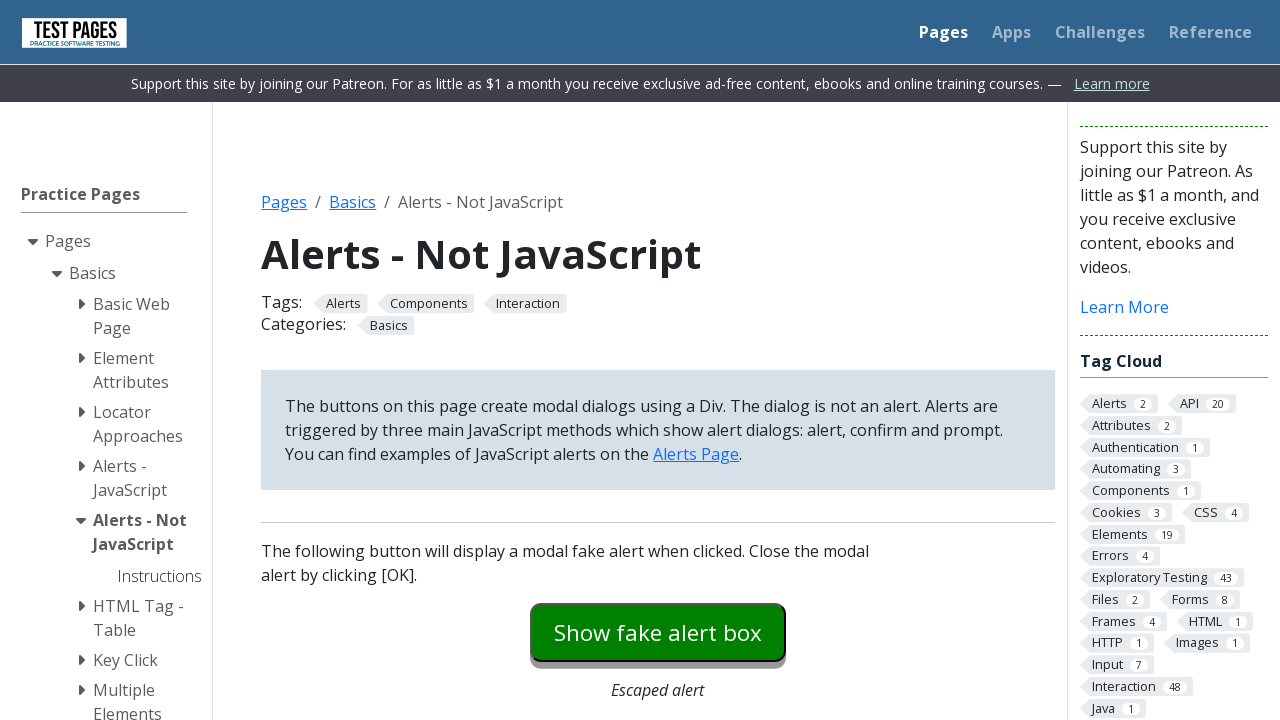

Set up dialog handler to accept alerts
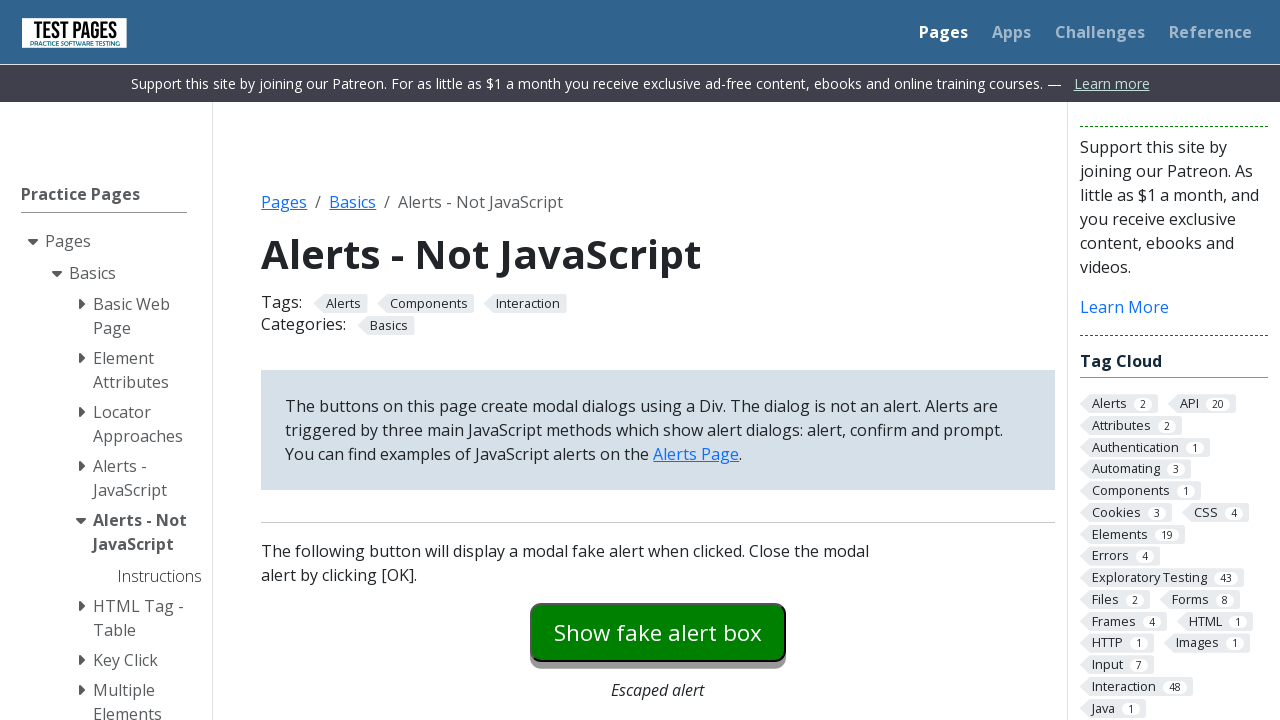

Clicked the fake alert button at (658, 632) on #fakealert
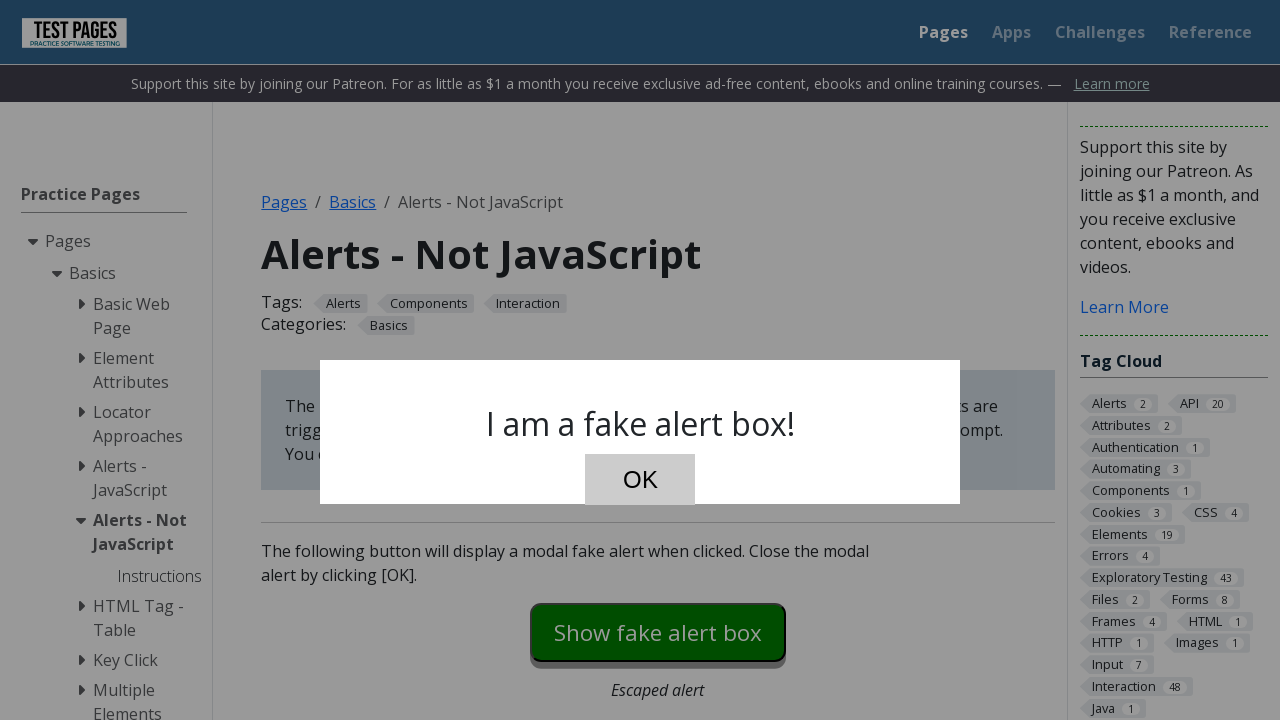

Waited 500ms for follow-up actions
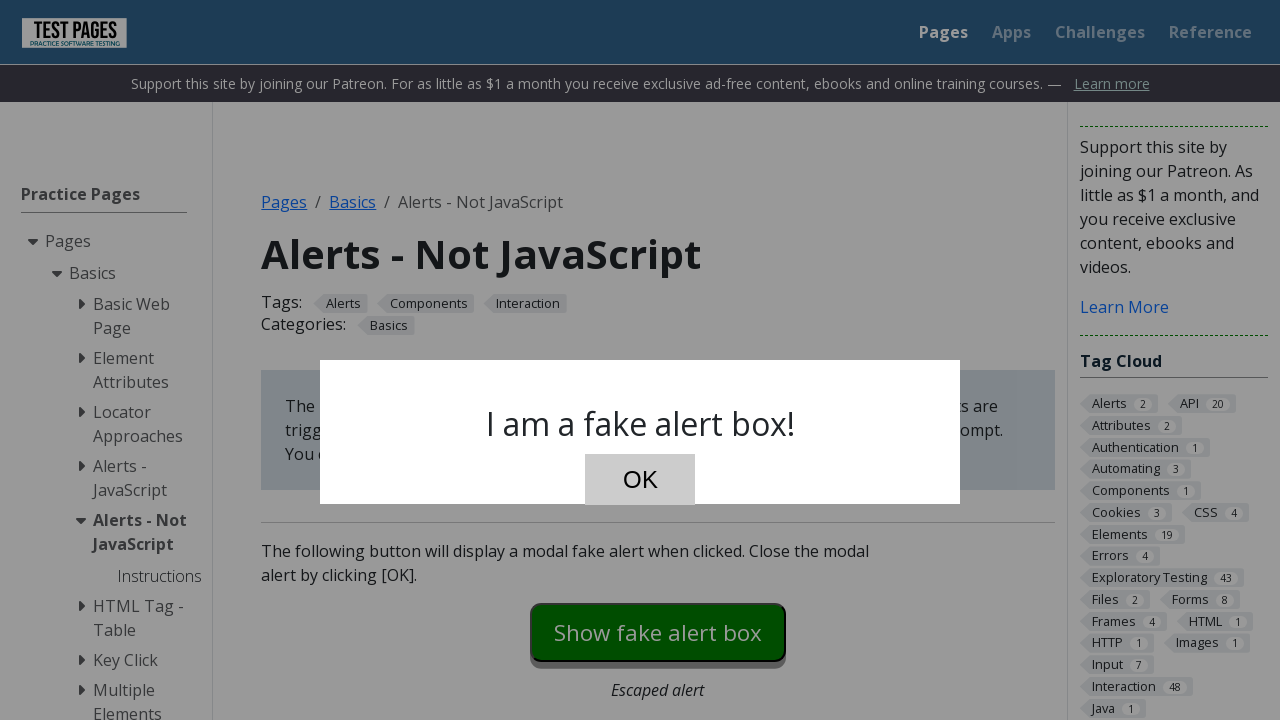

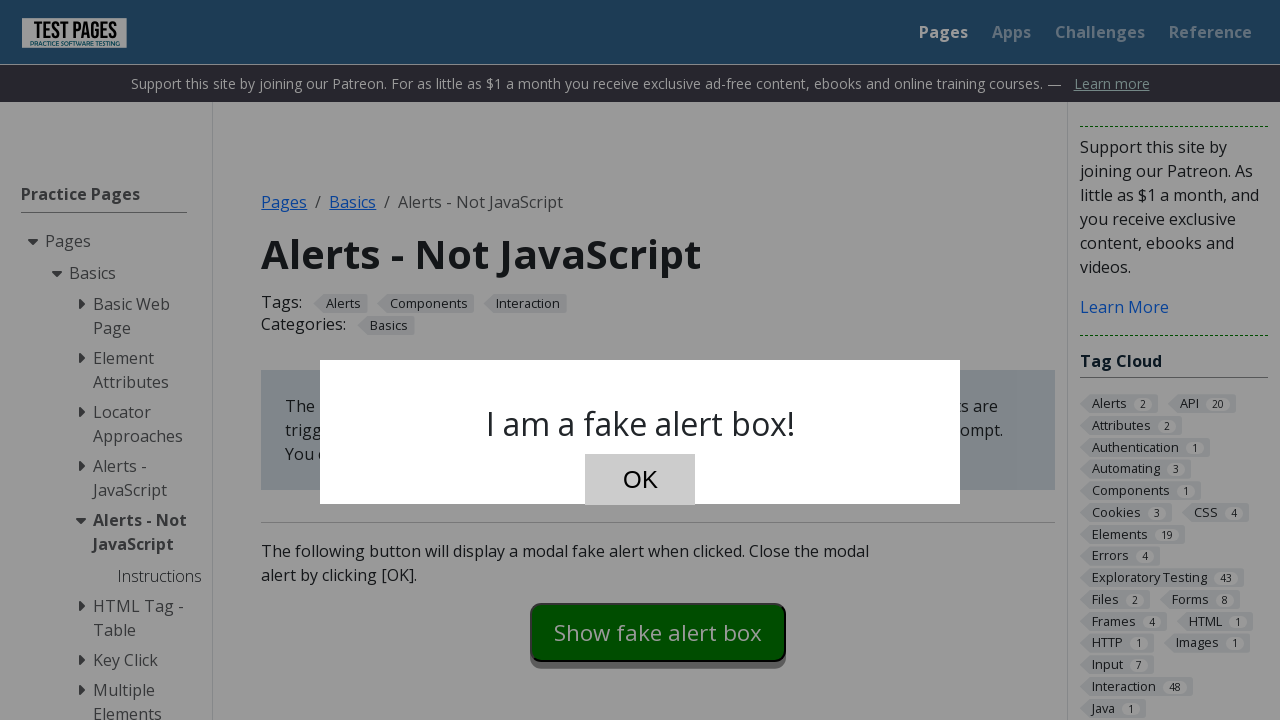